Performs login on SauceDemo site by filling username and password fields and clicking login button

Starting URL: https://www.saucedemo.com/

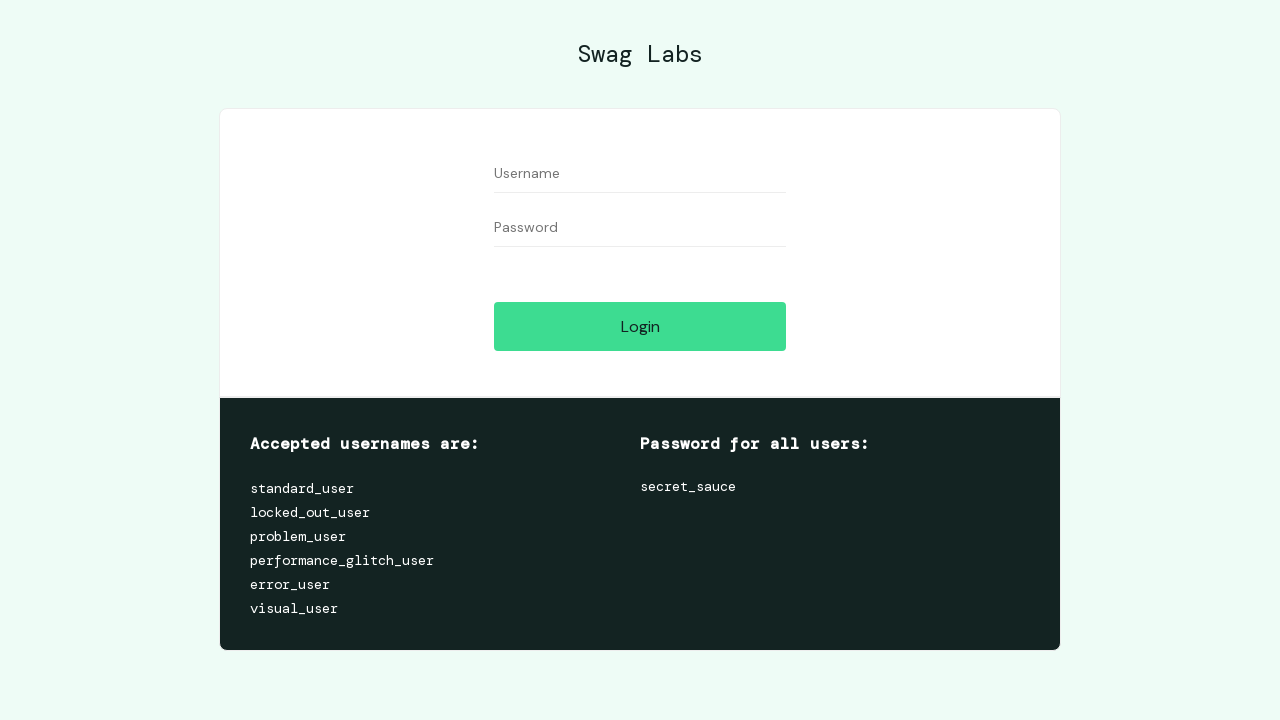

Filled username field with 'standard_user' on //input[@id='user-name']
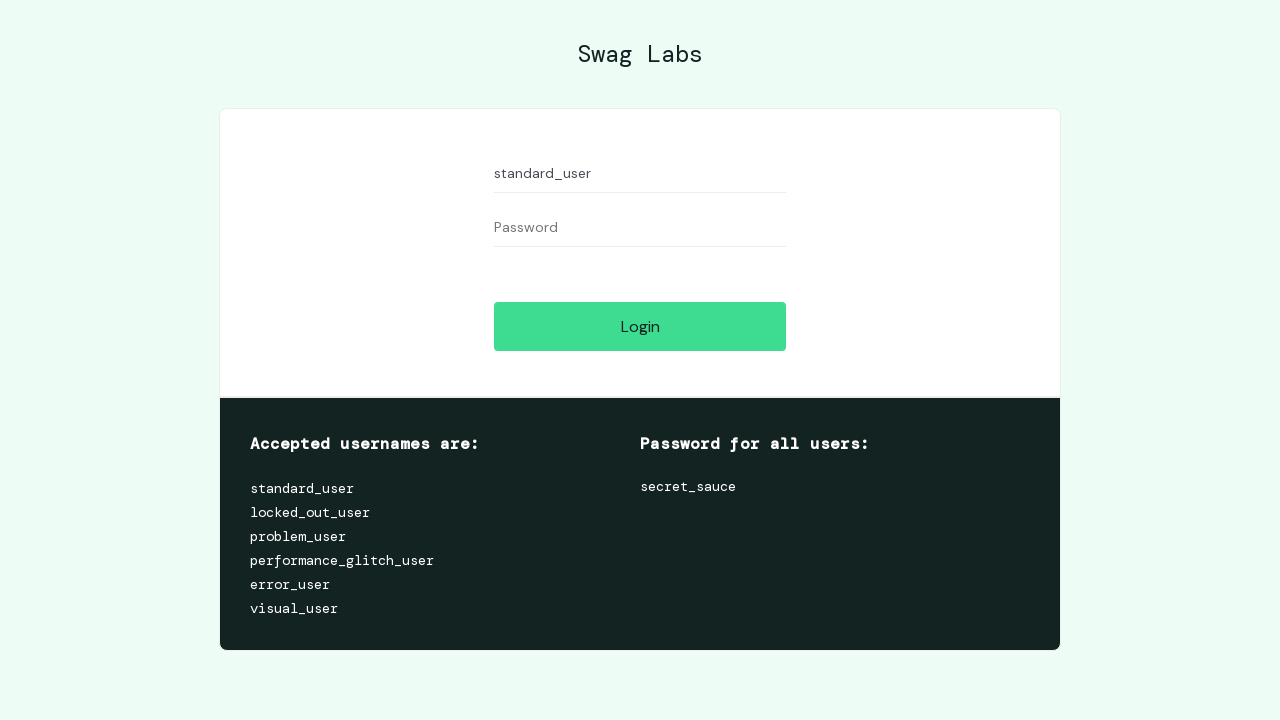

Filled password field with 'secret_sauce' on //input[@type='password']
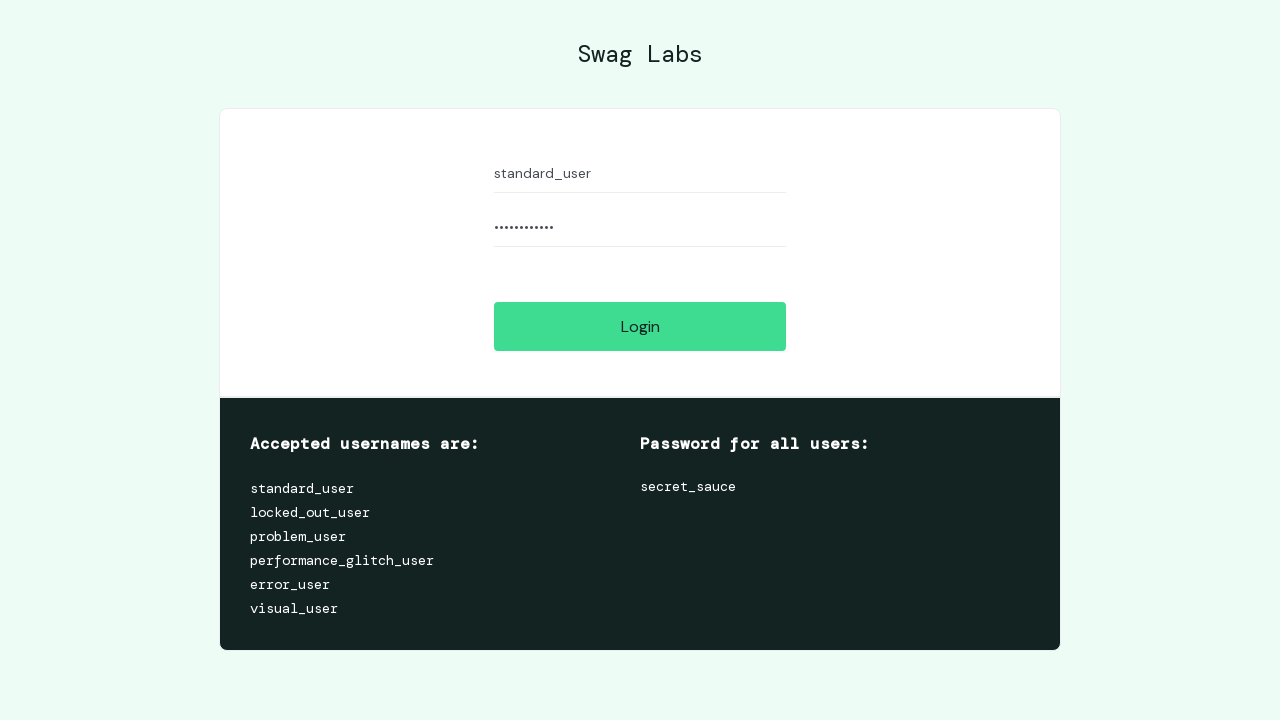

Clicked login button at (640, 326) on xpath=//input[@value='Login']
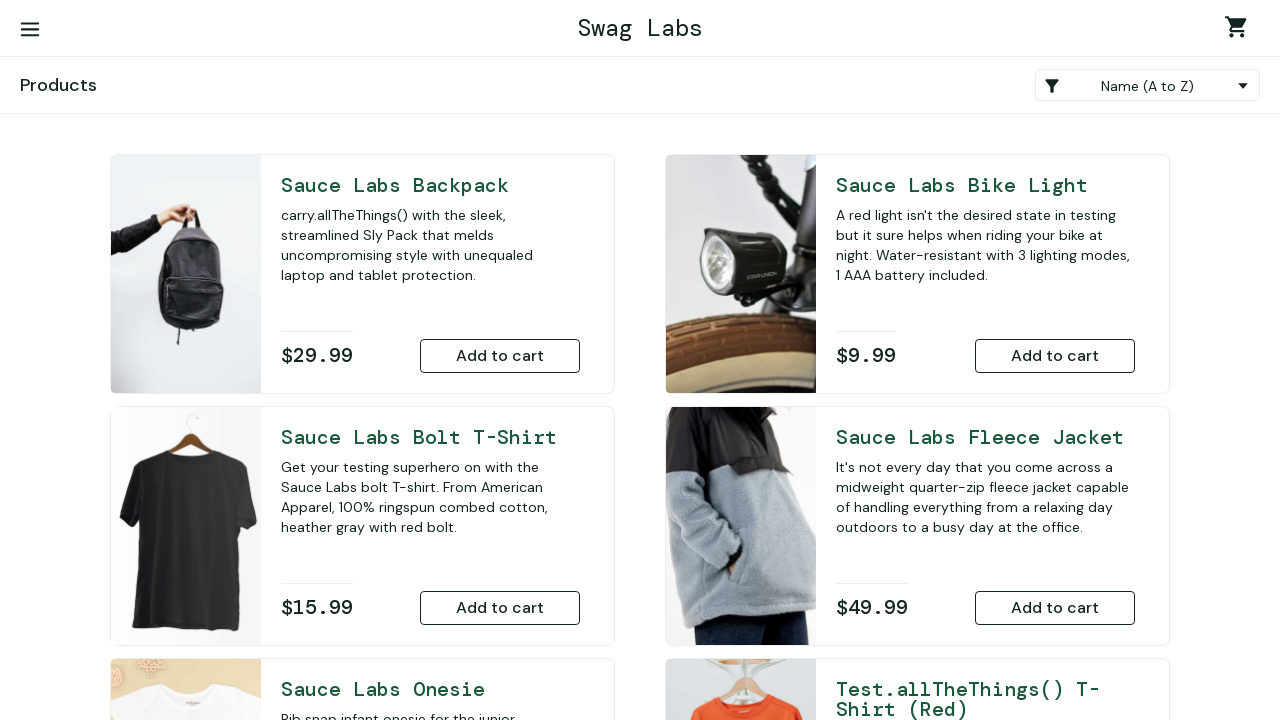

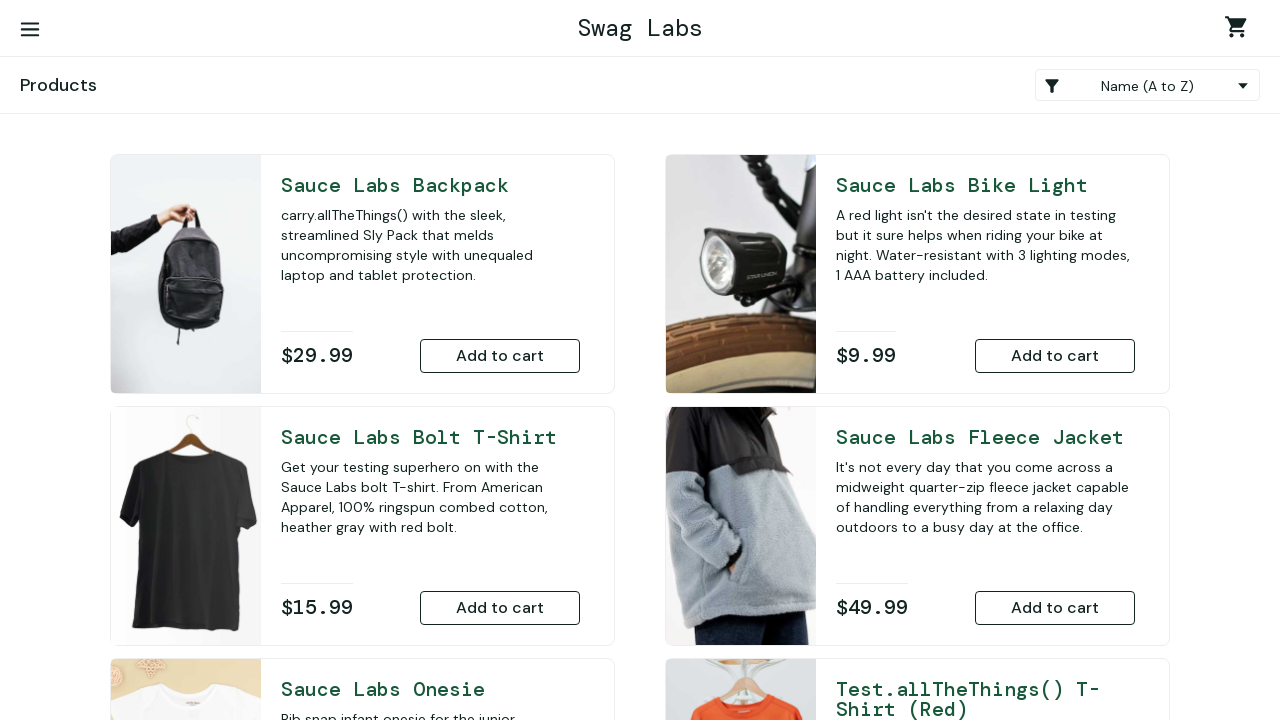